Tests iframe handling by switching to an iframe containing a JavaScript demo, clicking a button inside the iframe to display date/time, then switching back to the main content and clicking the home link.

Starting URL: https://www.w3schools.com/js/tryit.asp?filename=tryjs_myfirst

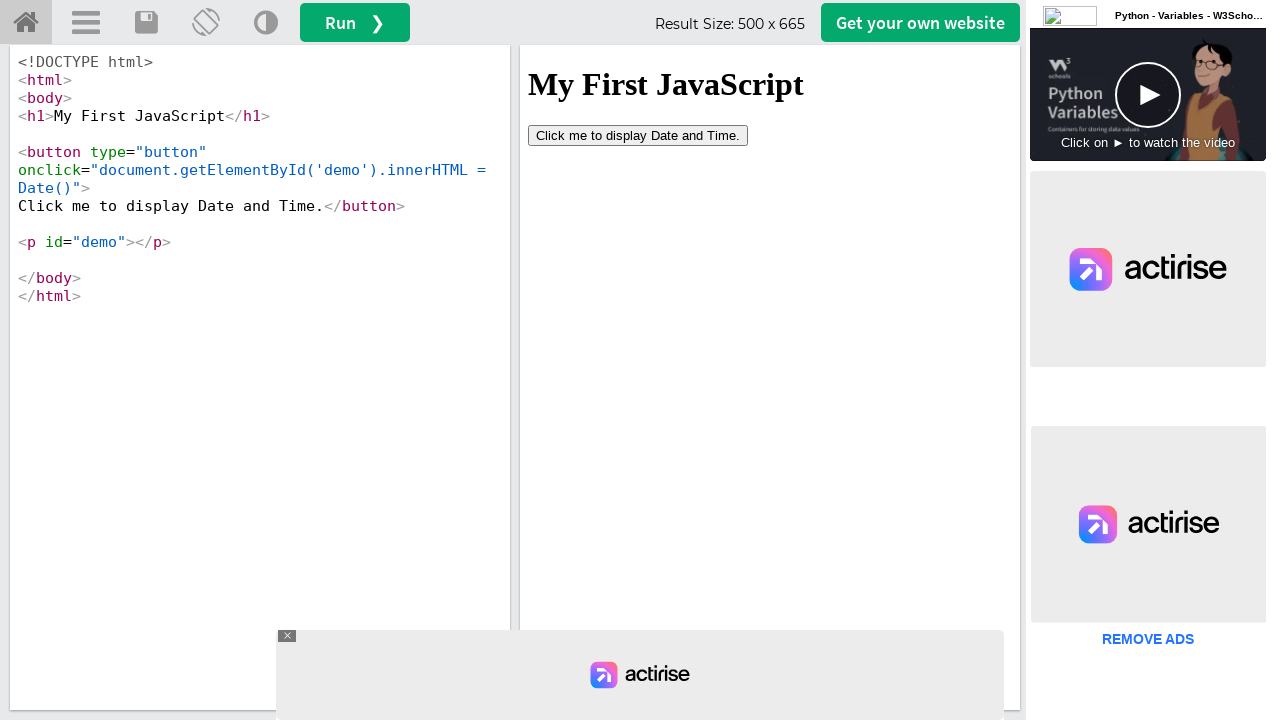

Waited for iframe#iframeResult to be available
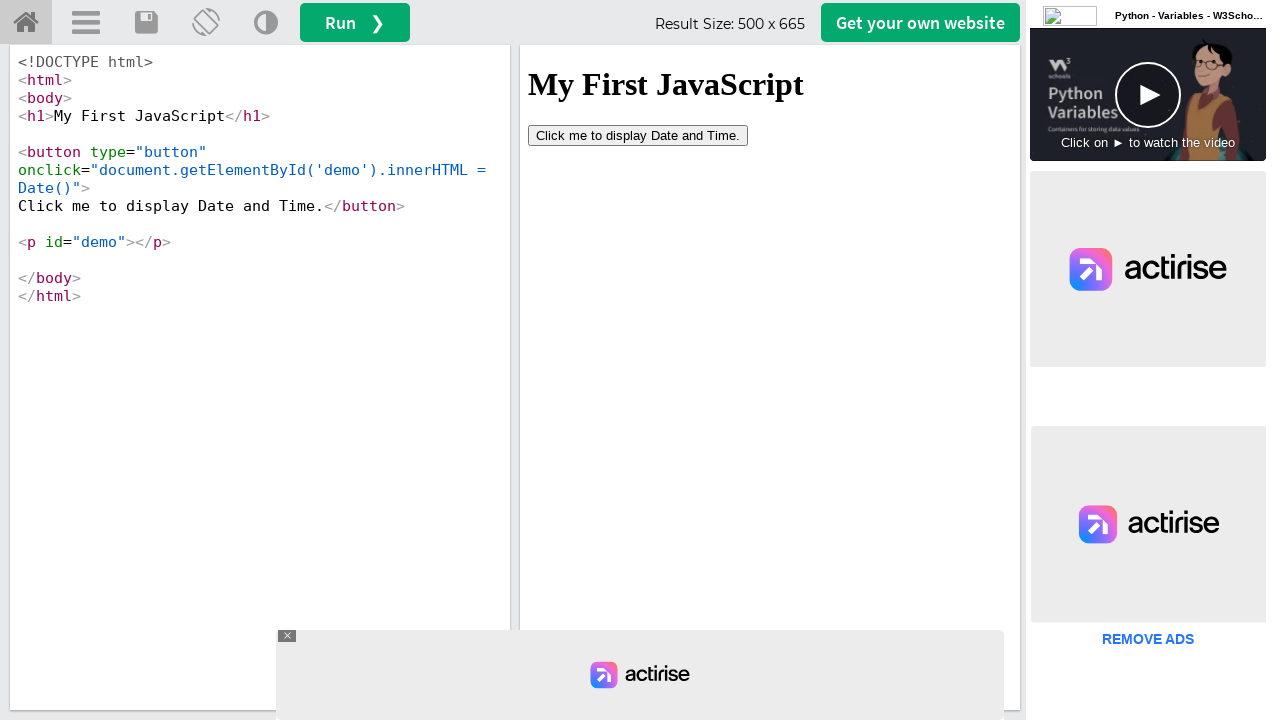

Located the iframeResult frame
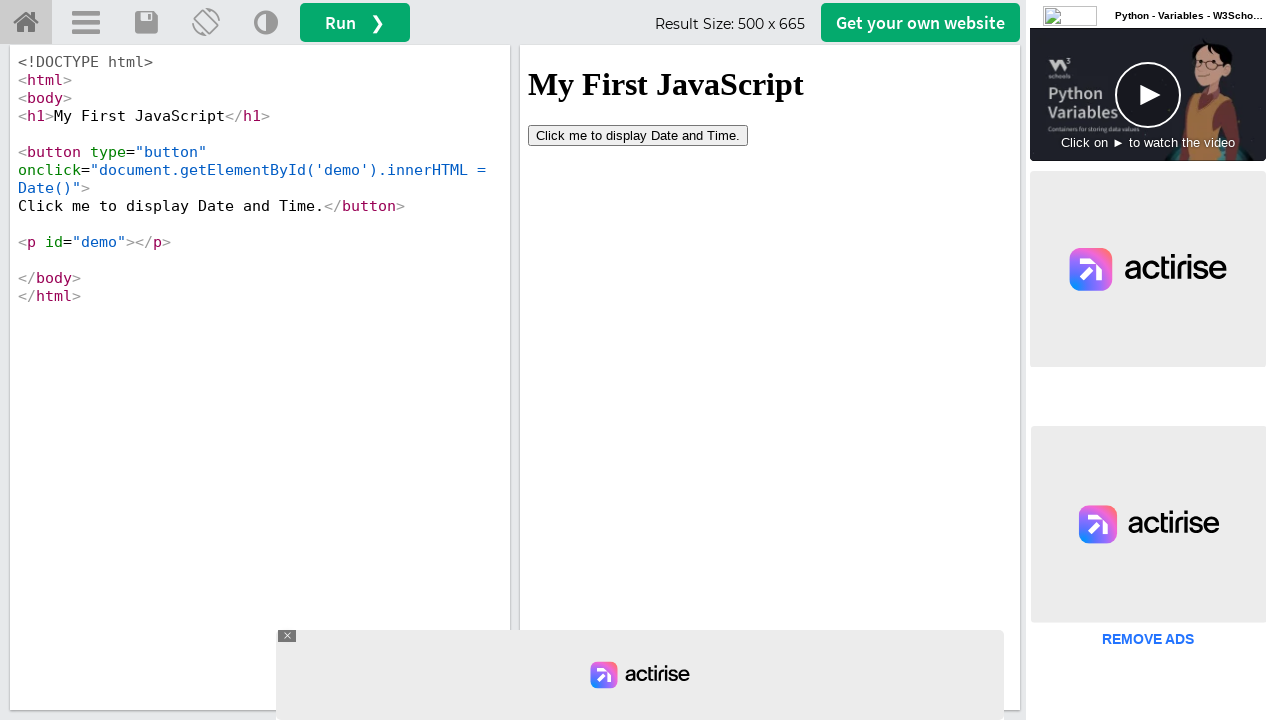

Clicked the 'Click me to display Date and Time.' button inside the iframe at (638, 135) on #iframeResult >> internal:control=enter-frame >> xpath=//button[contains(text(),
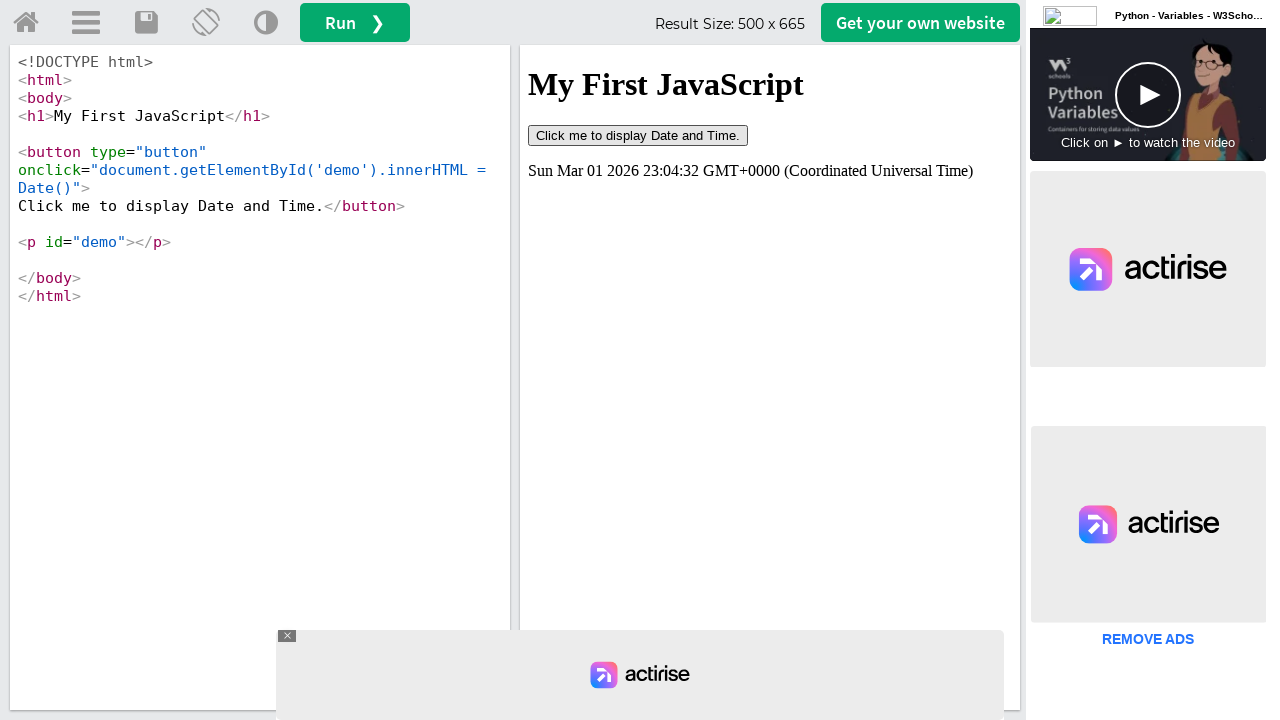

Clicked the home link in the main content at (26, 23) on a#tryhome
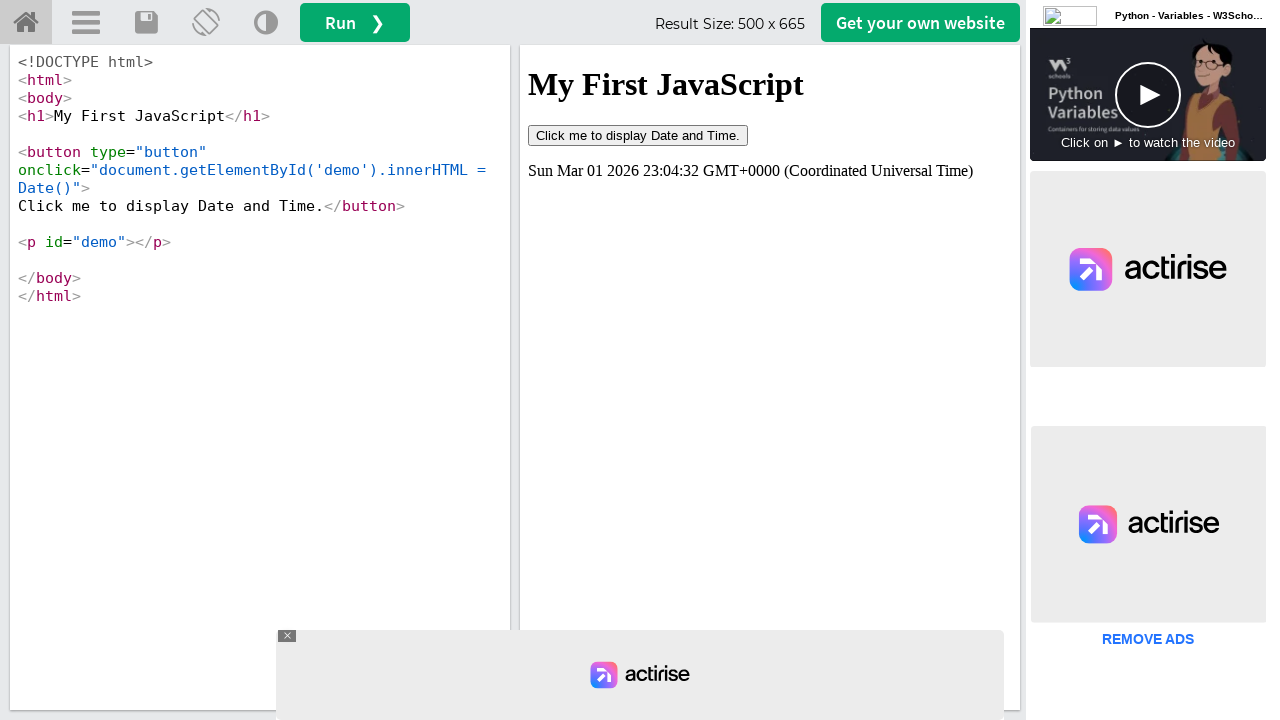

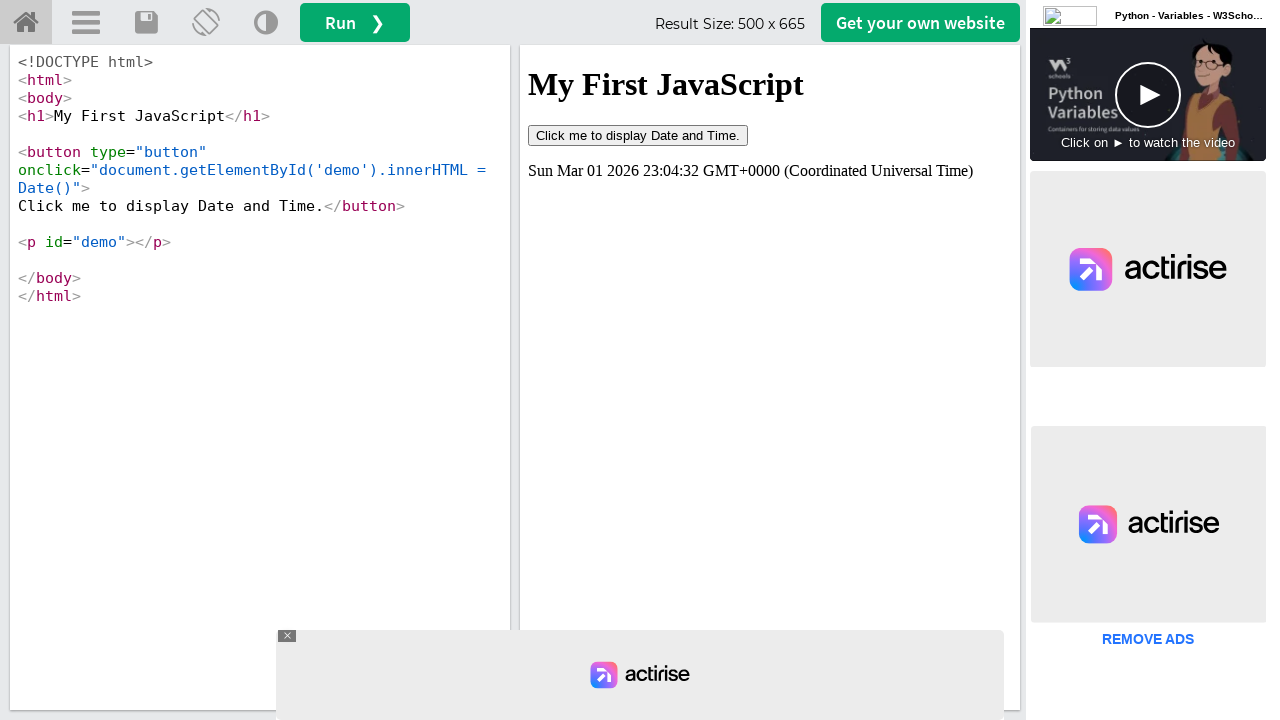